Tests drag and drop functionality on jQuery UI's draggable demo by dragging an element to a new position

Starting URL: https://jqueryui.com/draggable/

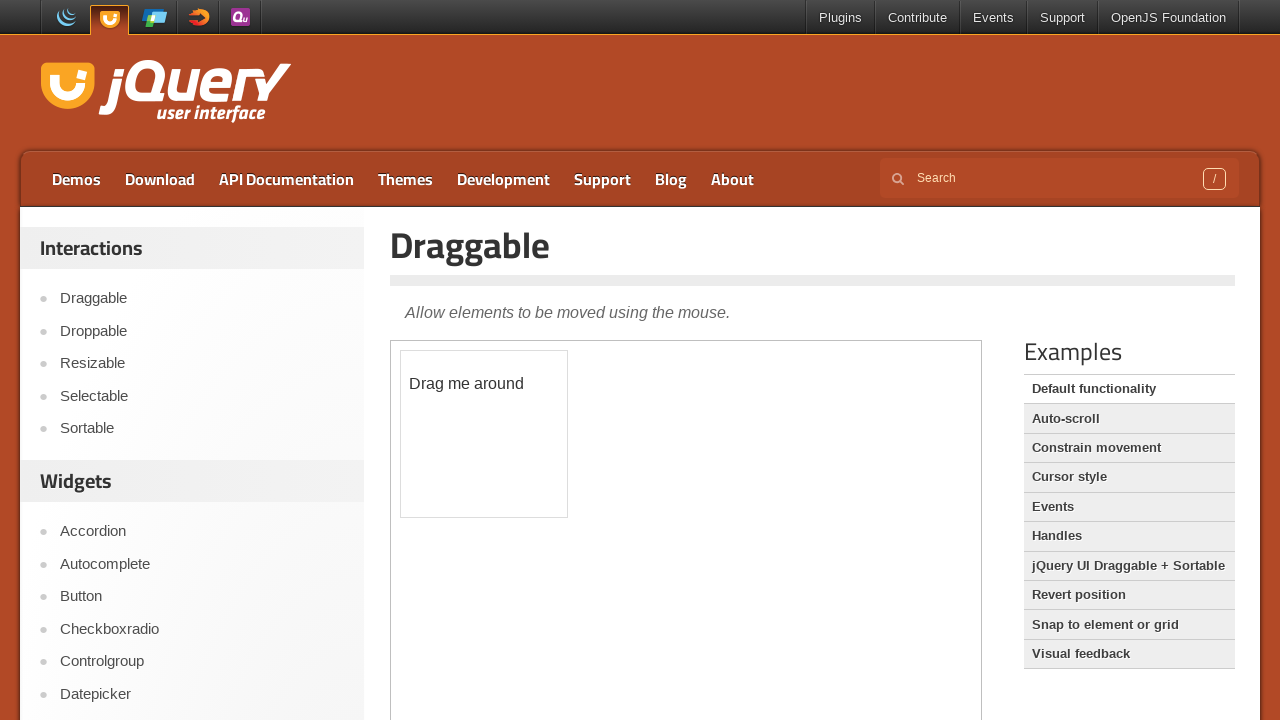

Located the demo iframe containing draggable element
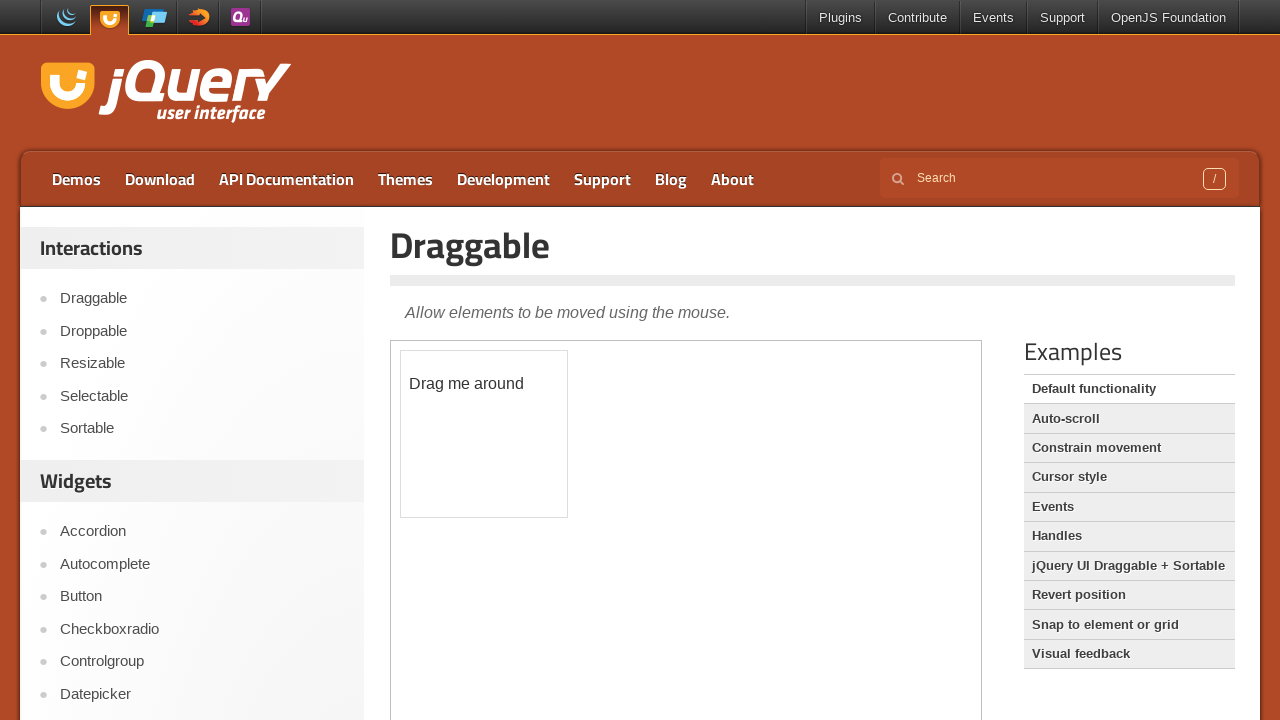

Located the draggable element with id 'draggable'
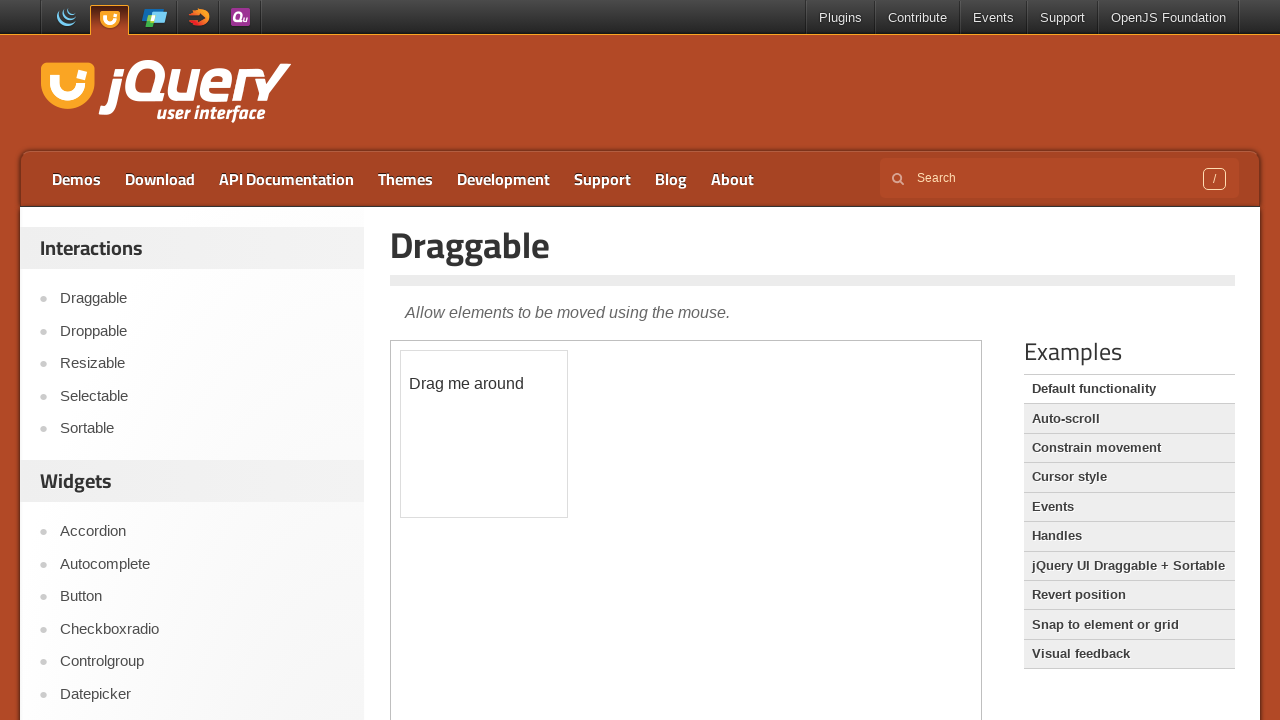

Dragged element 50px right and 70px down to new position at (451, 421)
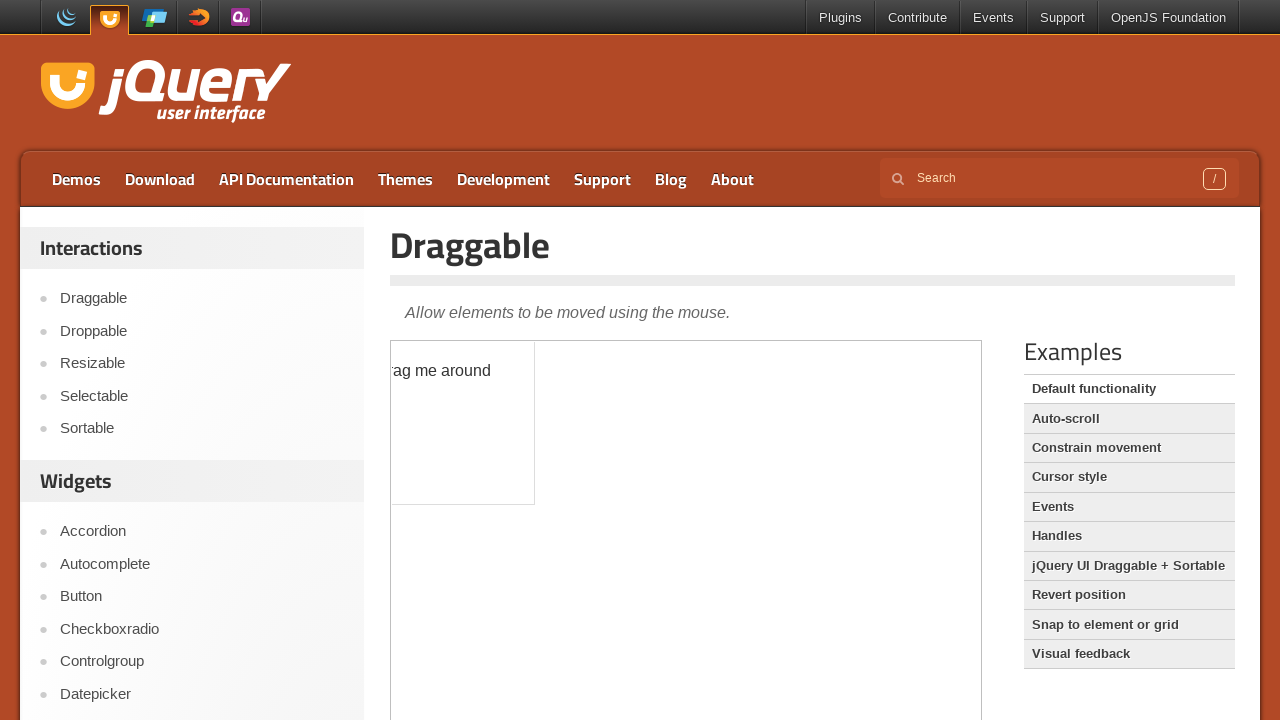

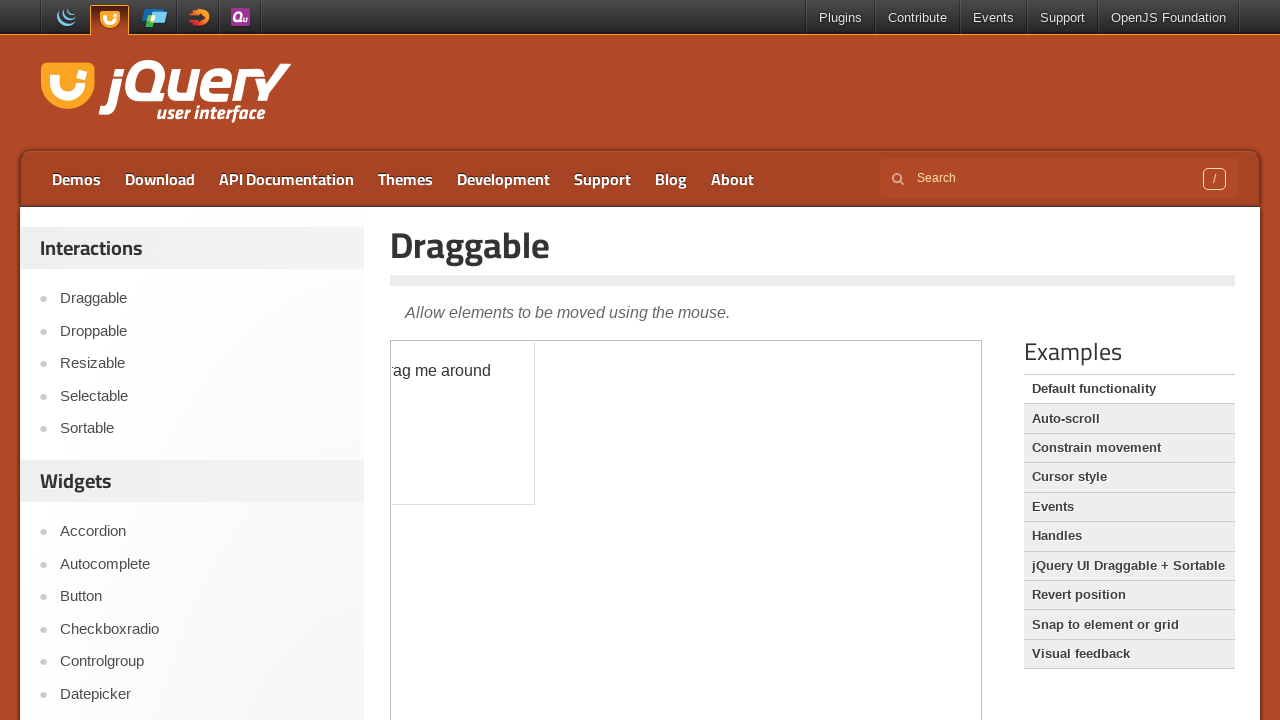